Tests a practice form by filling in name, email, password, selecting options from dropdown and radio buttons, entering a date, and submitting the form to verify successful submission.

Starting URL: https://rahulshettyacademy.com/angularpractice/

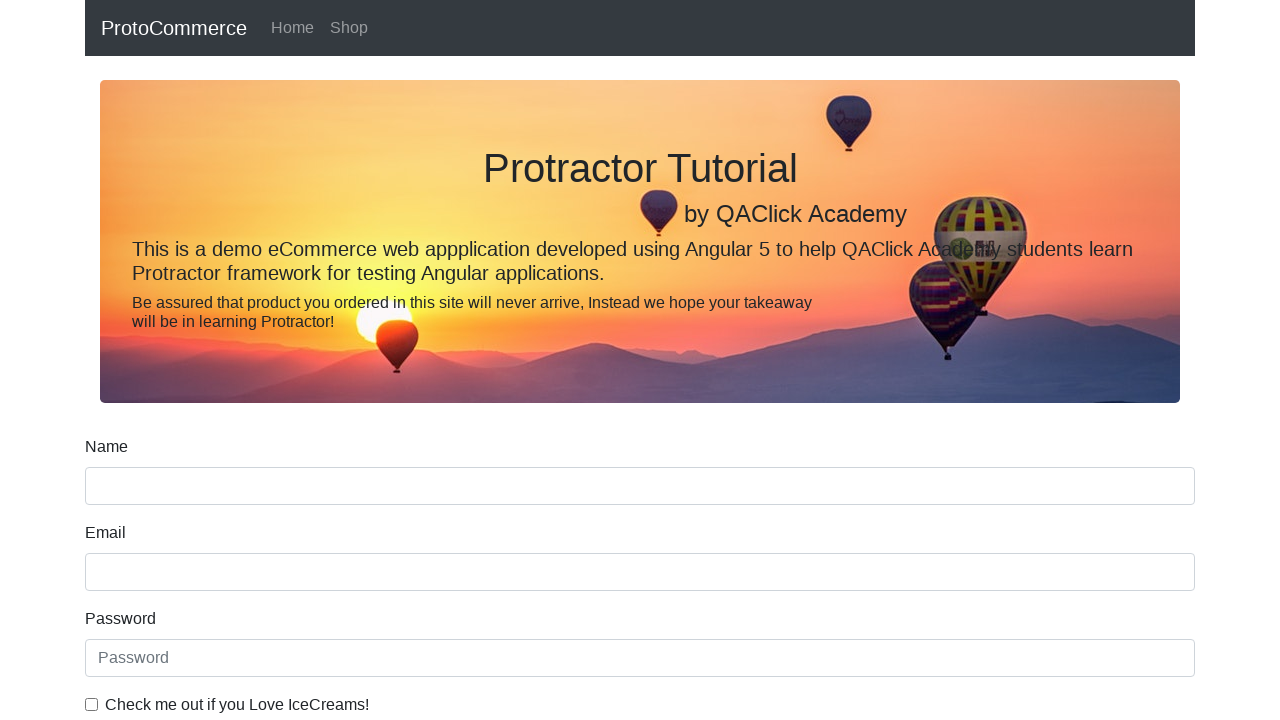

Filled name field with 'Ramu' on input[name='name']
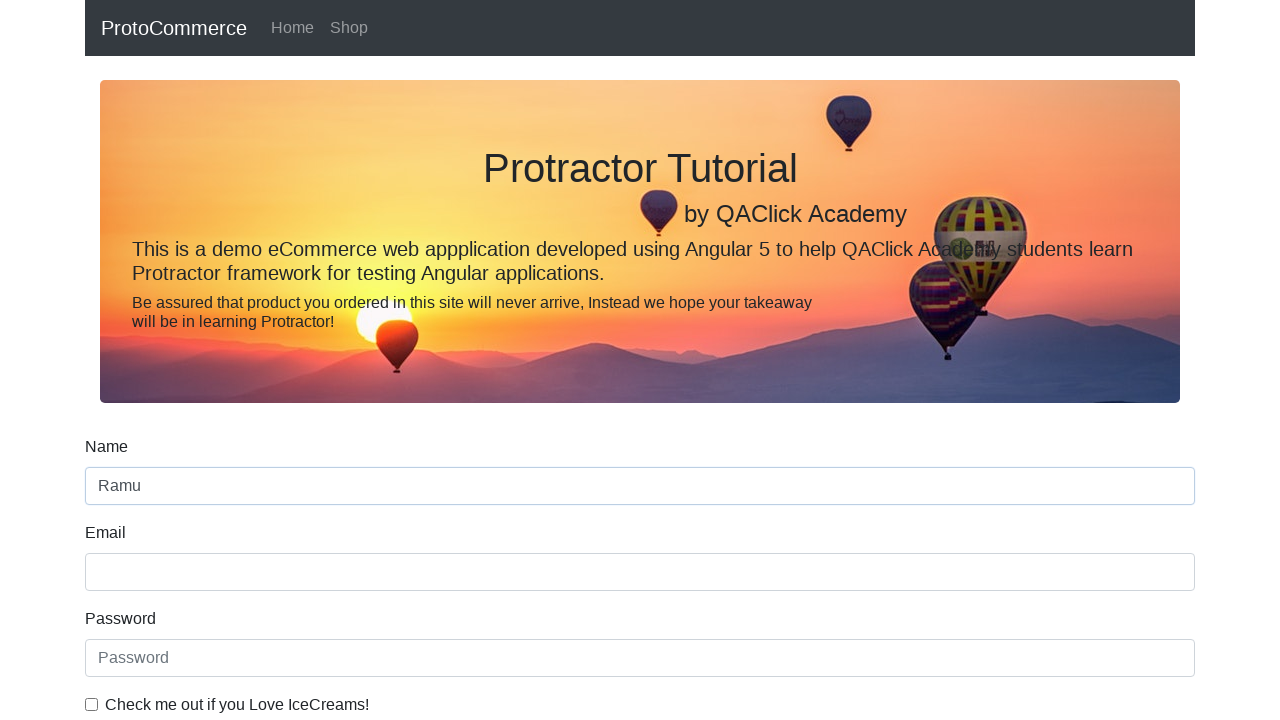

Filled email field with 'ramu@gmail.com' on input[name='email']
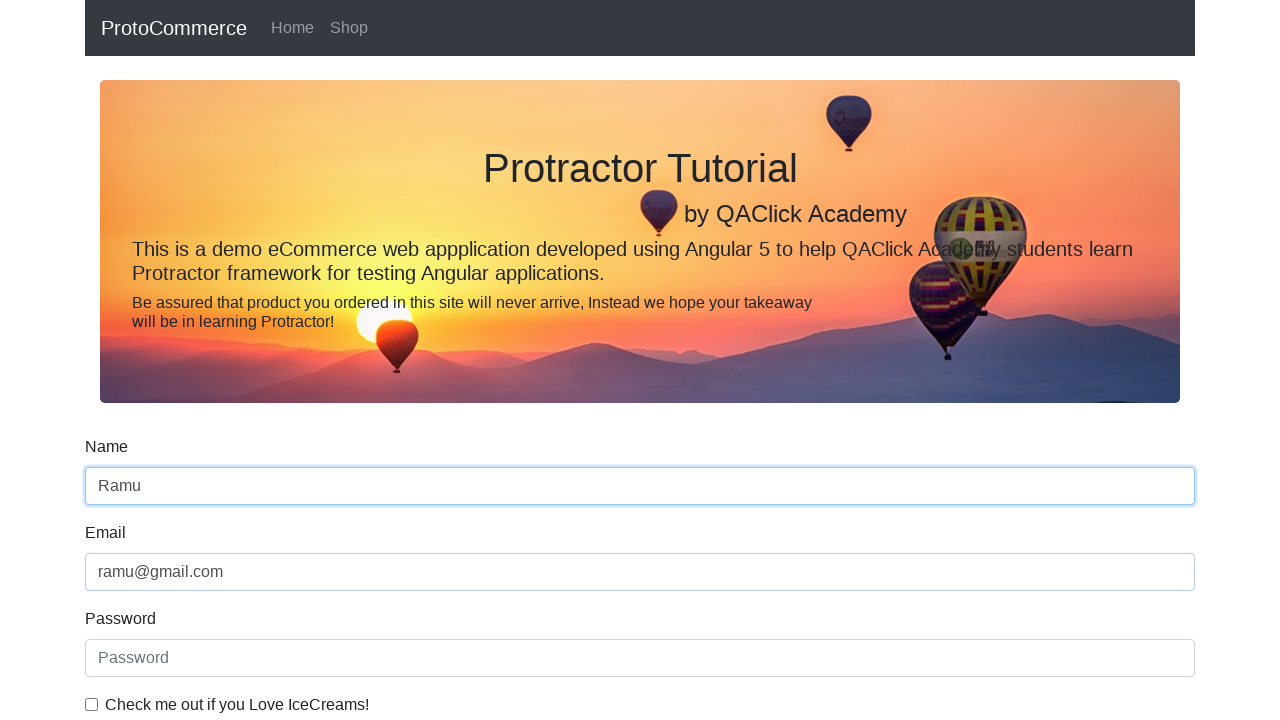

Filled password field with 'Ramu@123' on #exampleInputPassword1
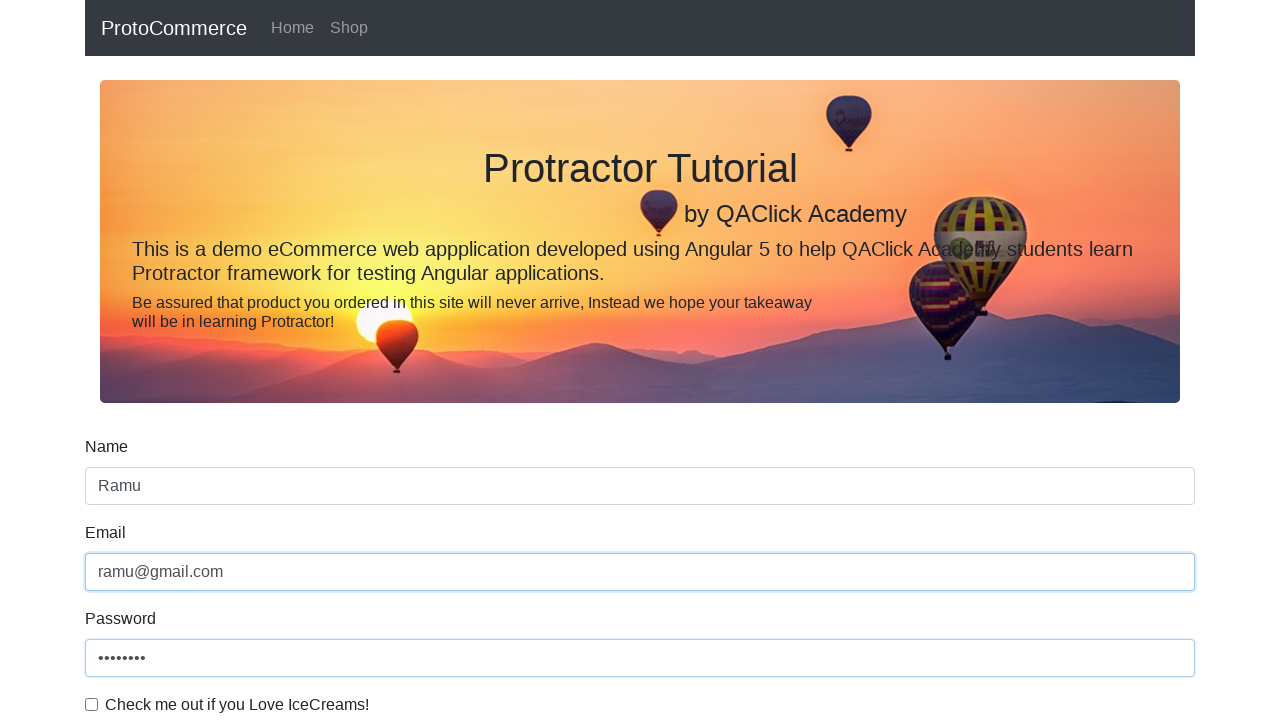

Clicked checkbox to accept terms at (92, 704) on #exampleCheck1
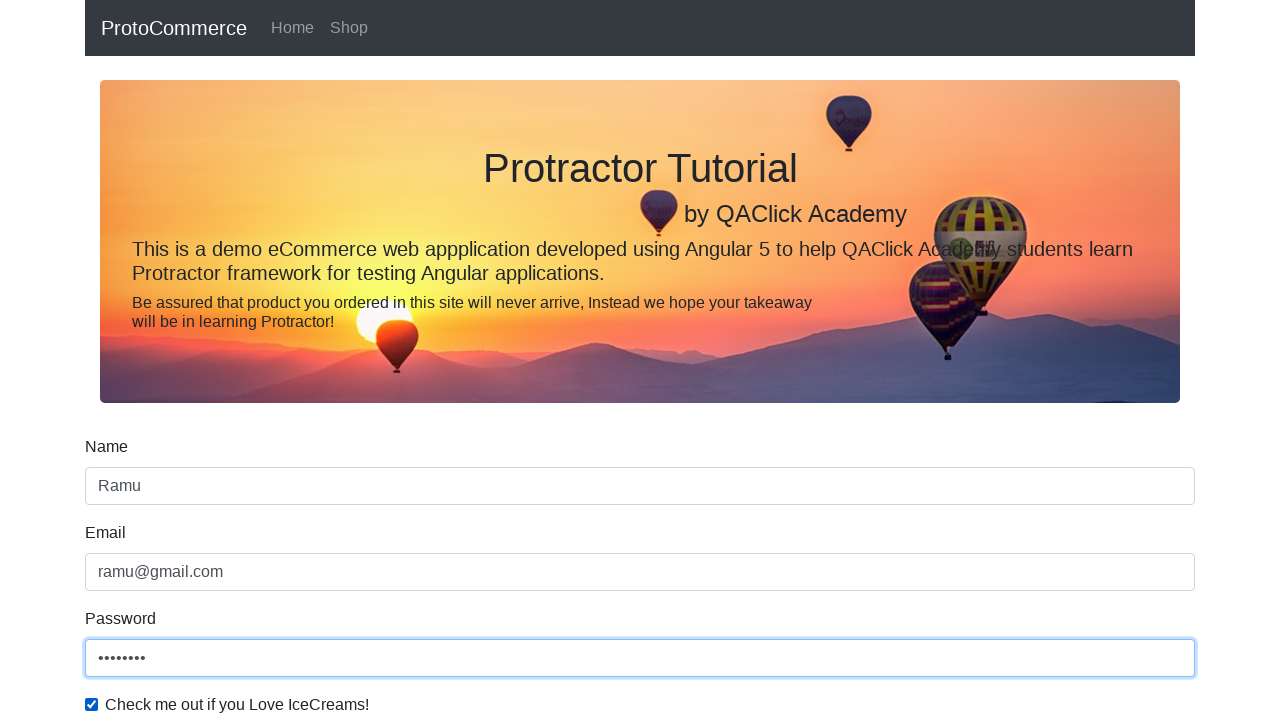

Selected first option from dropdown on select.form-control
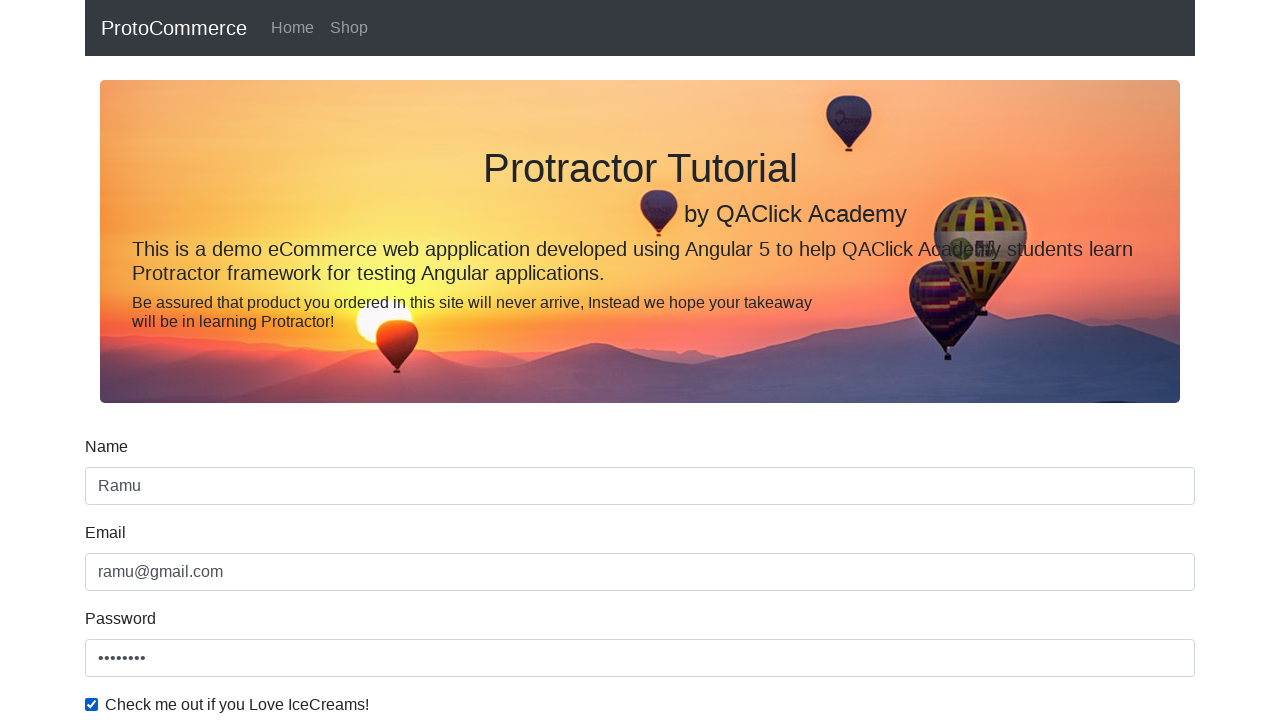

Selected first radio button option at (238, 360) on #inlineRadio1
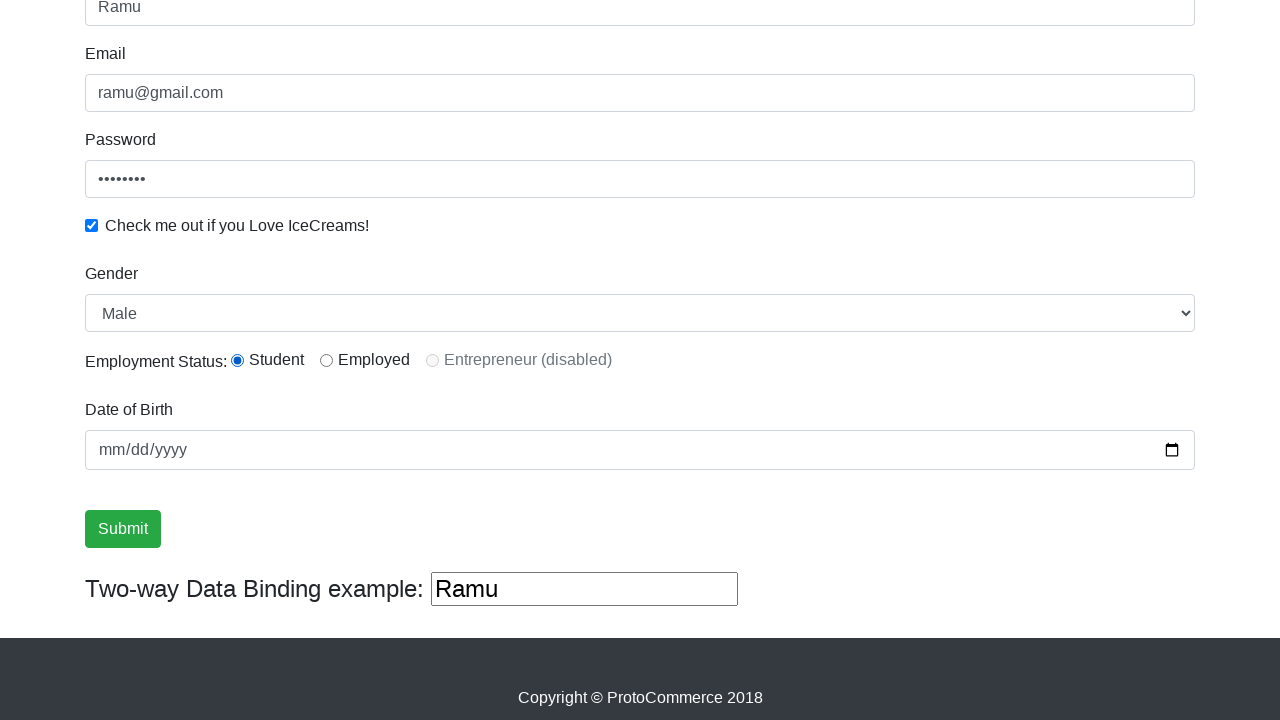

Filled birthday field with '1989-08-23' on input[name='bday']
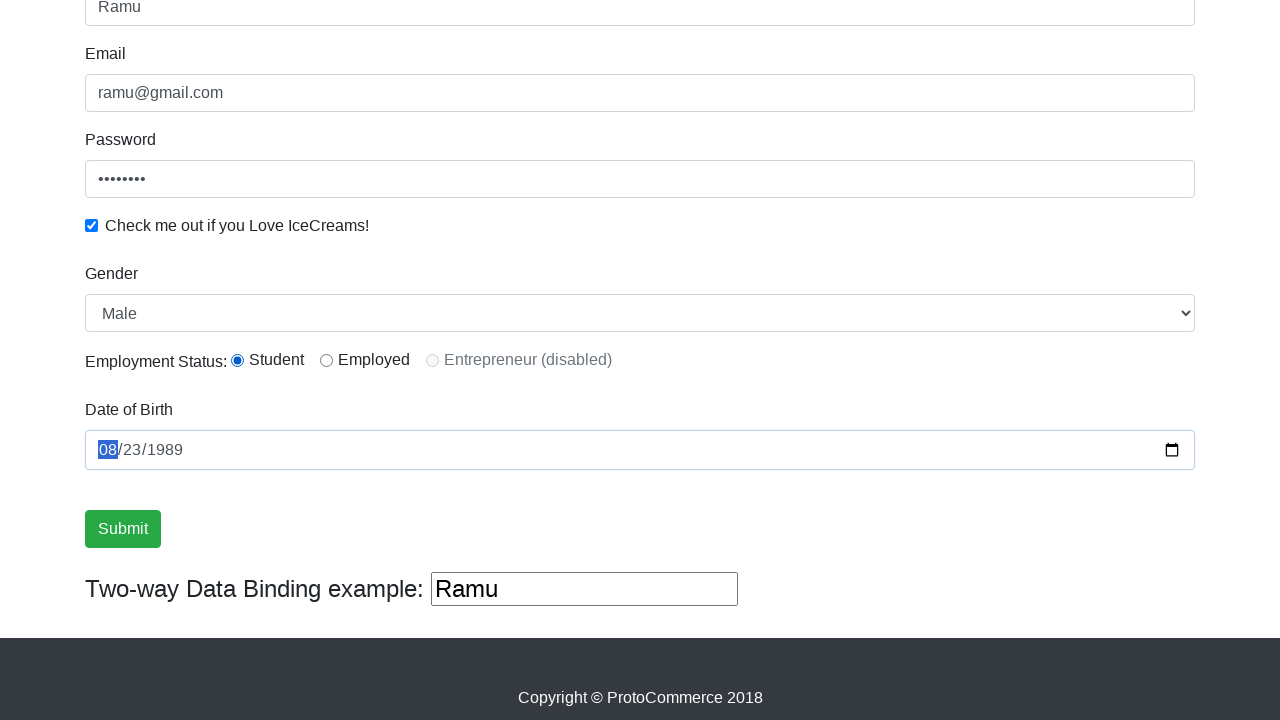

Clicked submit button to submit the form at (123, 529) on input[type='submit']
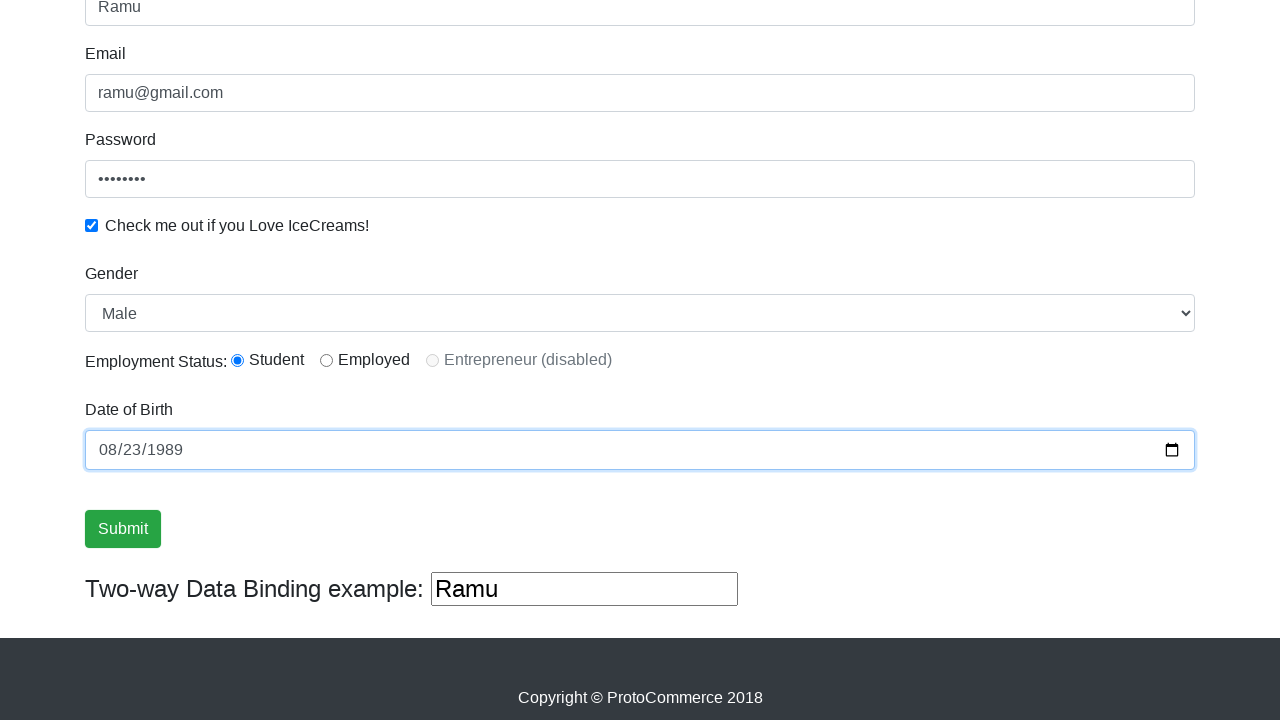

Success message appeared confirming form submission
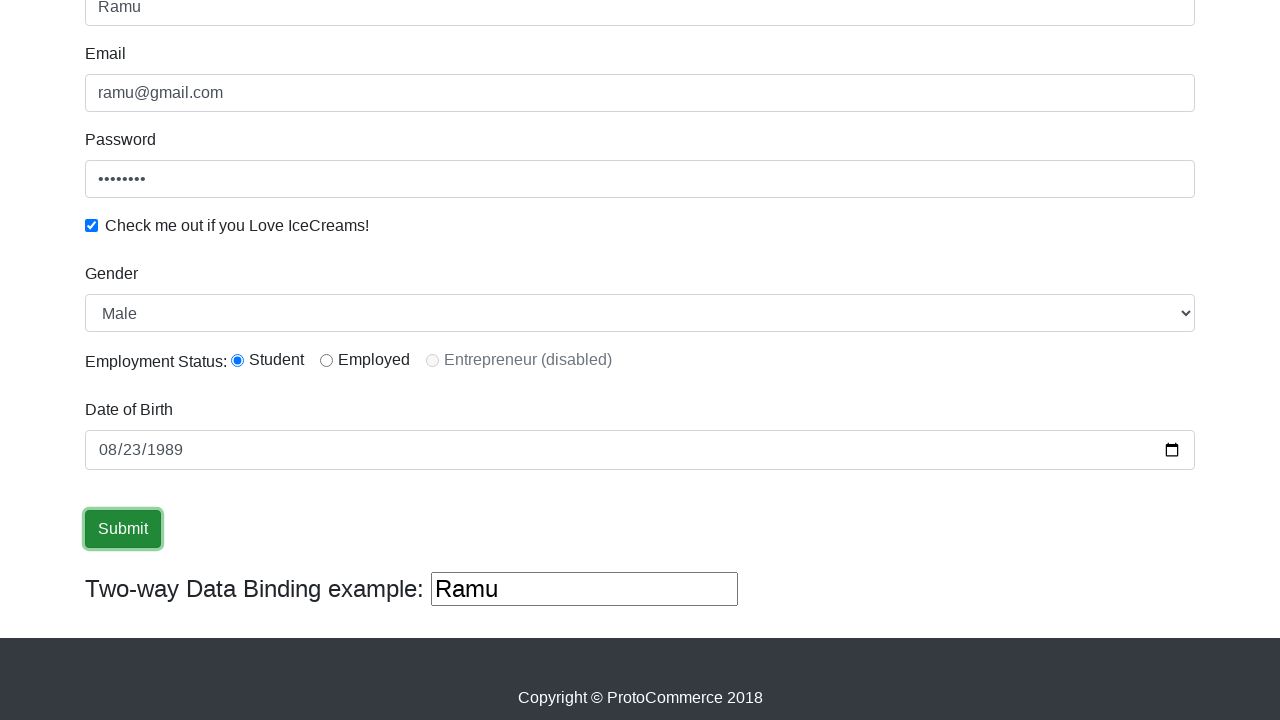

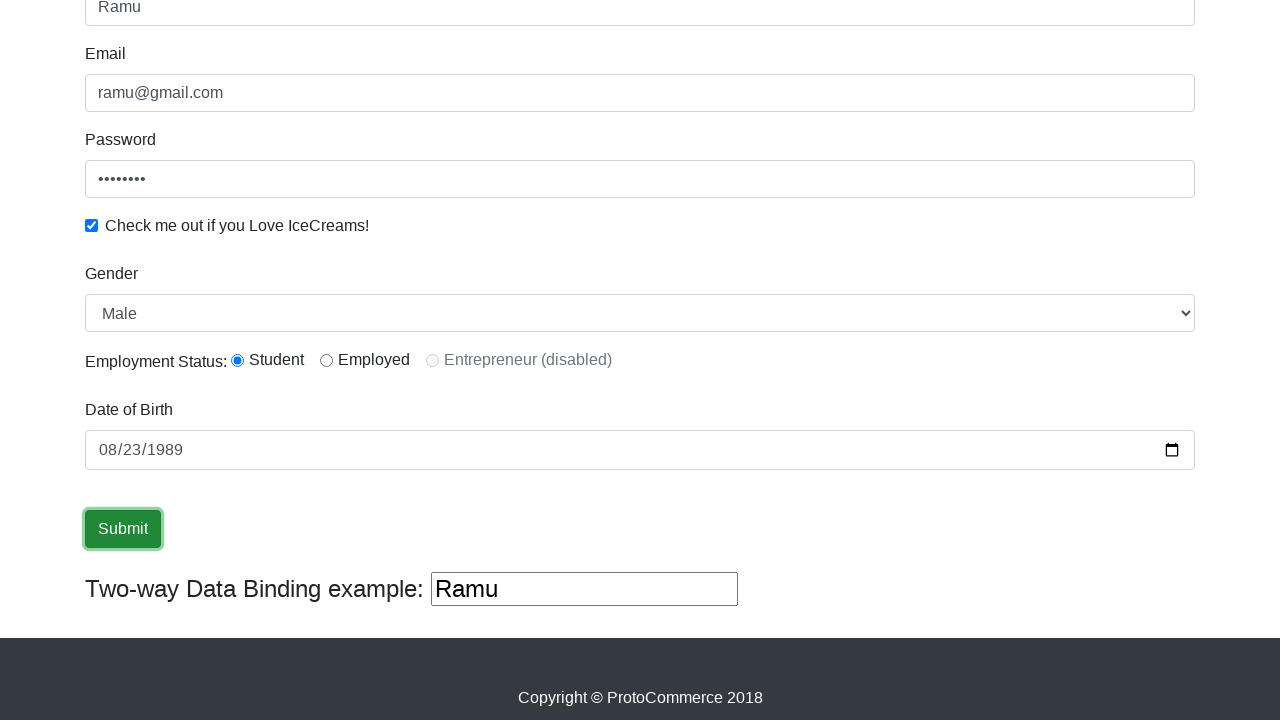